Navigates to a clothing website and waits for the page body to load, verifying the page is accessible and ready for interaction.

Starting URL: https://clothes4all.netlify.com/v2

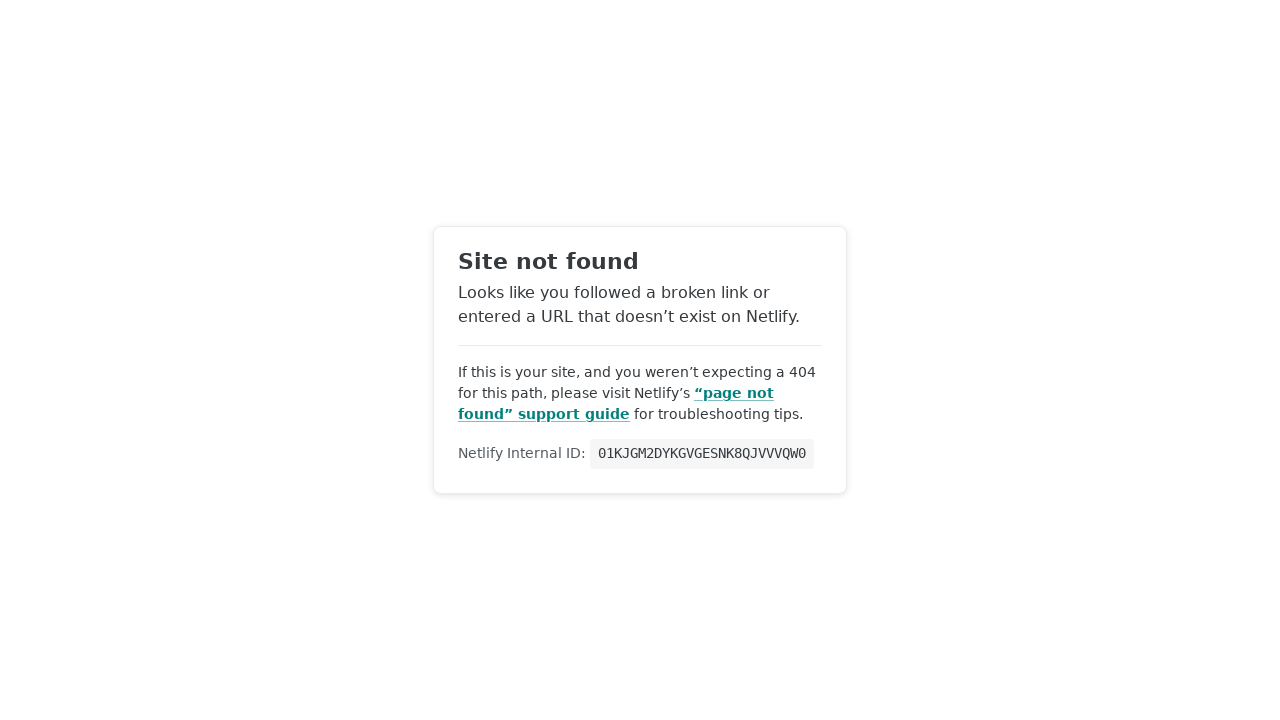

Navigated to clothing website at https://clothes4all.netlify.com/v2
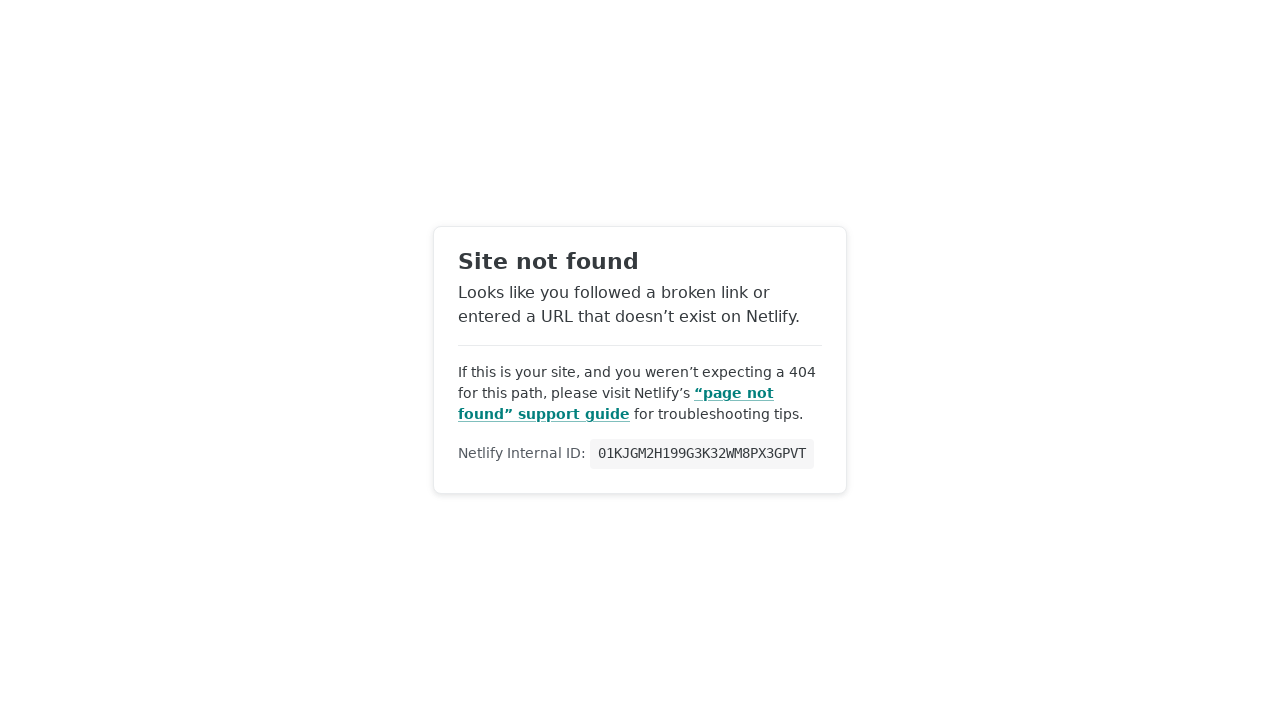

Page body element loaded and is present
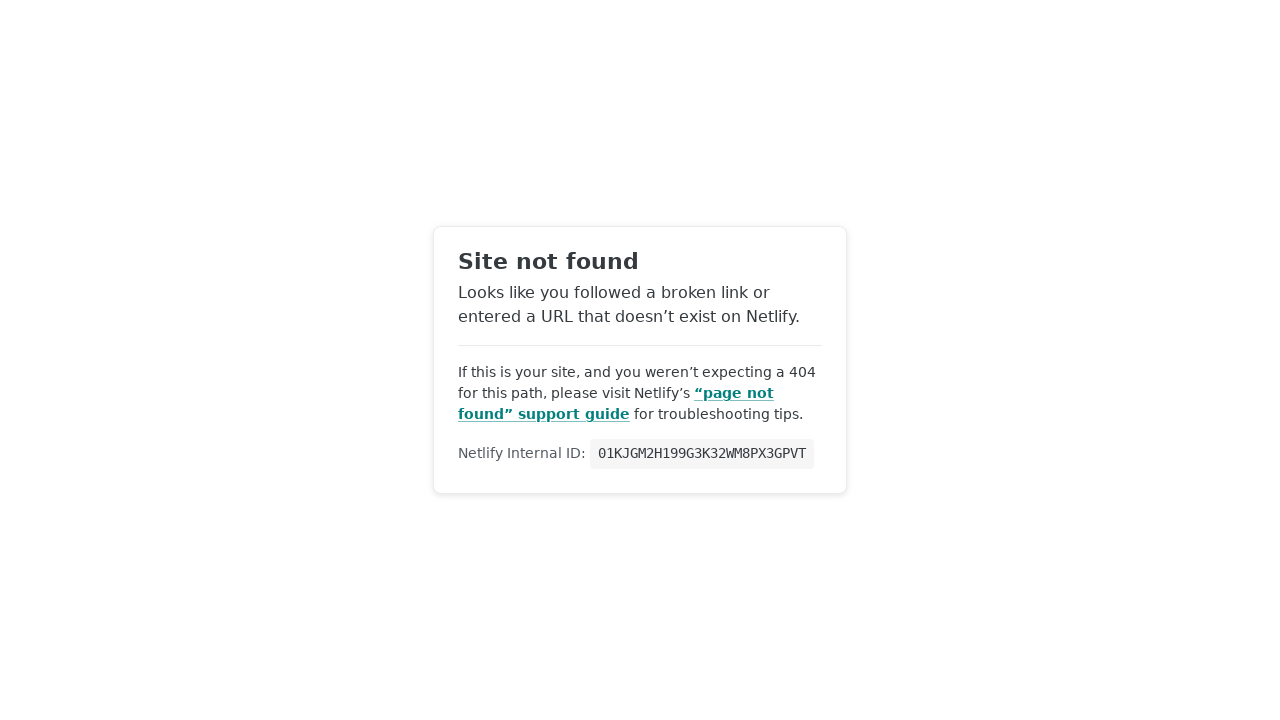

Page reached domcontentloaded state, verifying page is accessible and ready for interaction
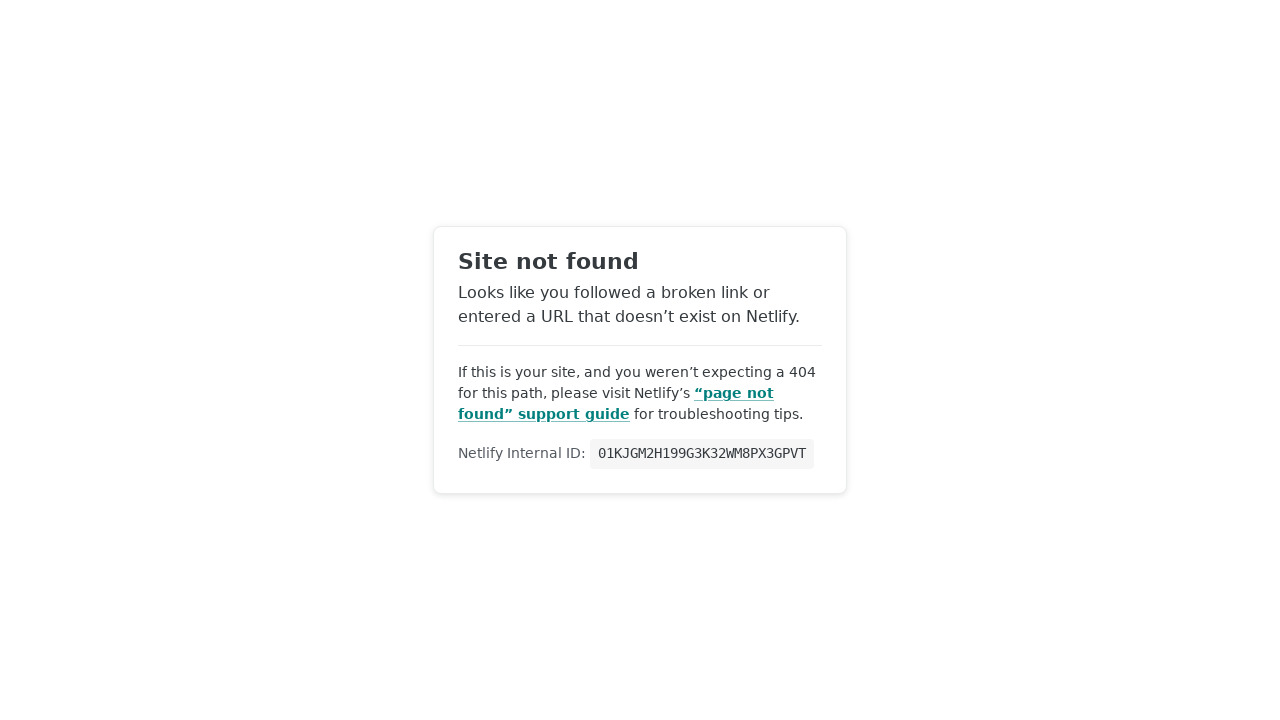

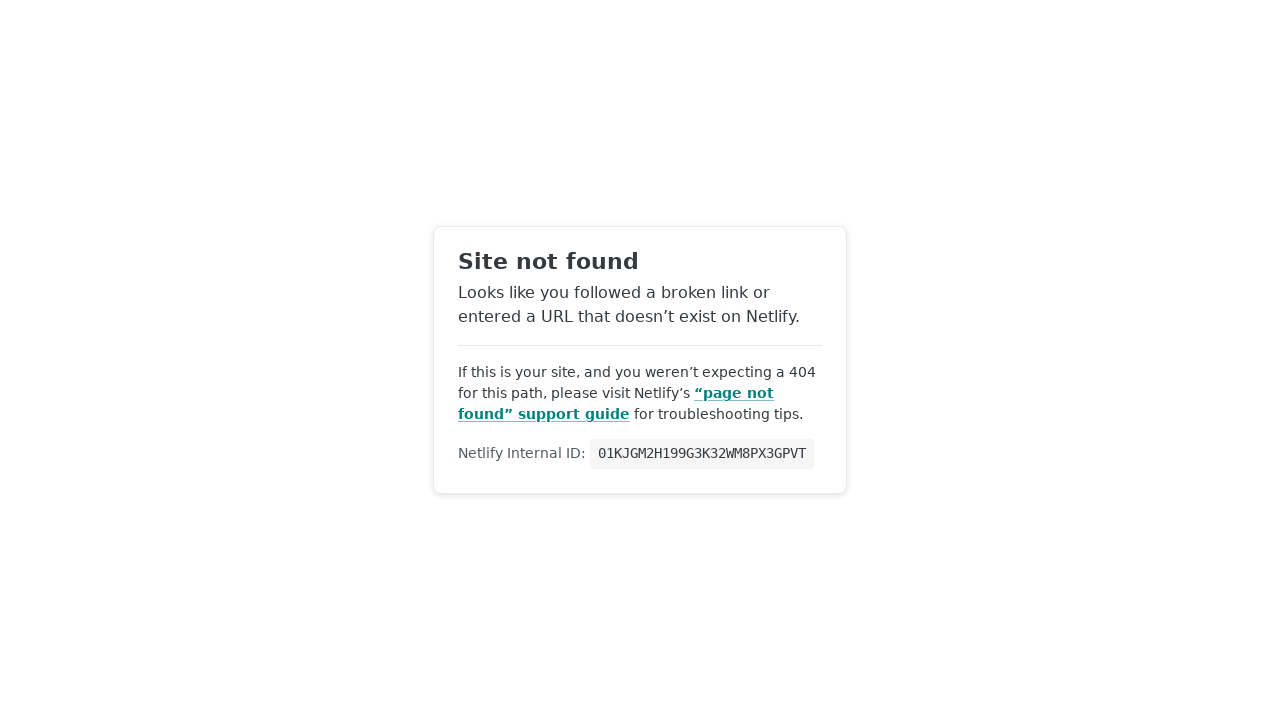